Tests dismissing a prompt dialog and verifies the null result message

Starting URL: https://the-internet.herokuapp.com/javascript_alerts

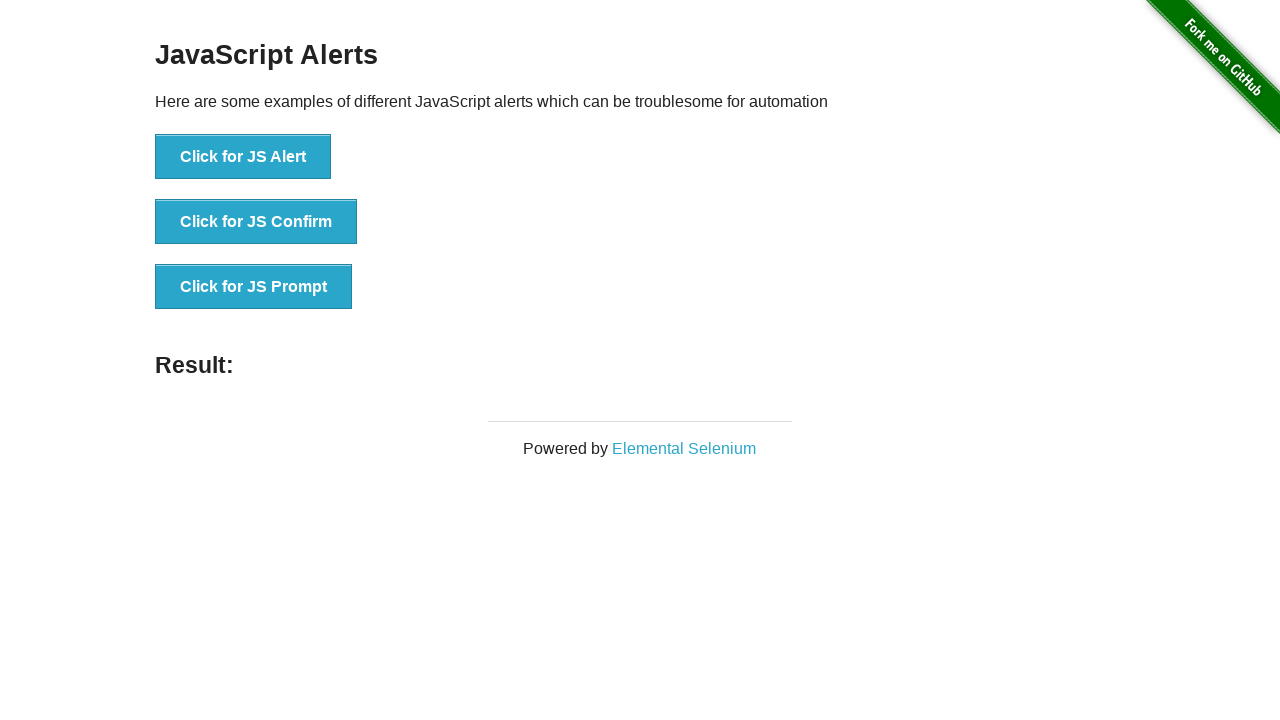

Set up dialog handler to dismiss prompt dialog
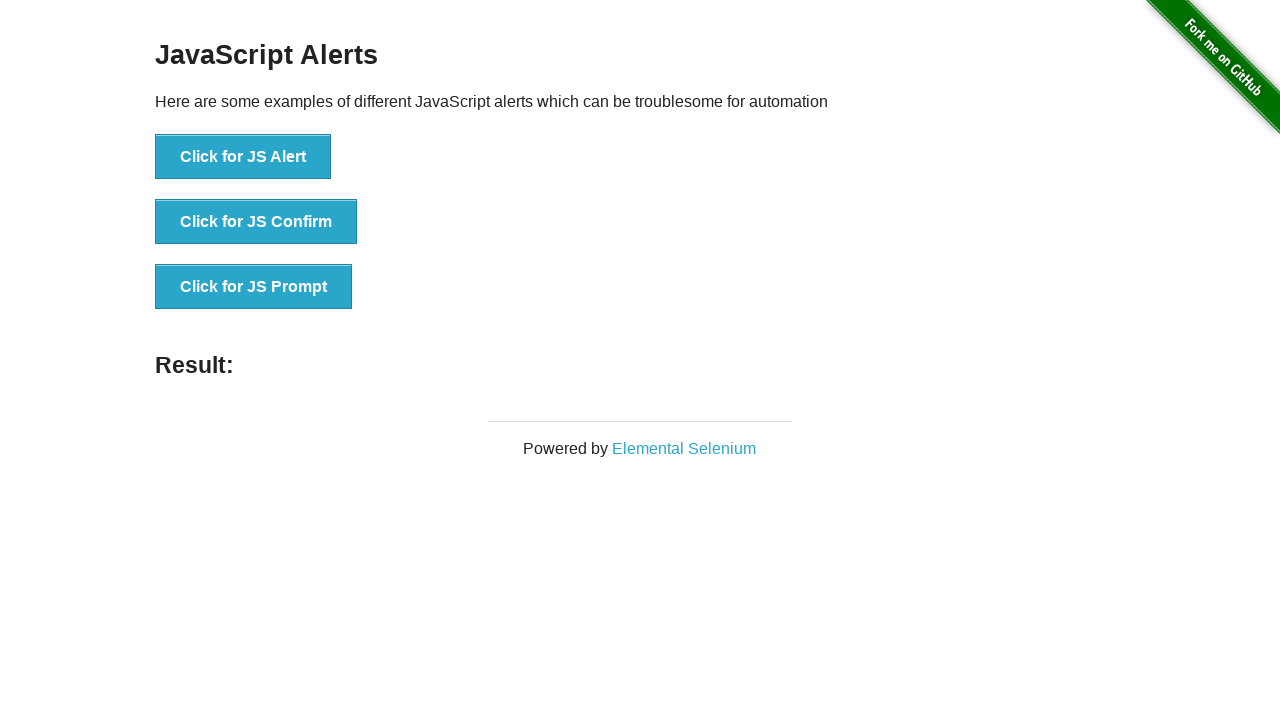

Clicked button to trigger prompt alert at (254, 287) on [onclick='jsPrompt()']
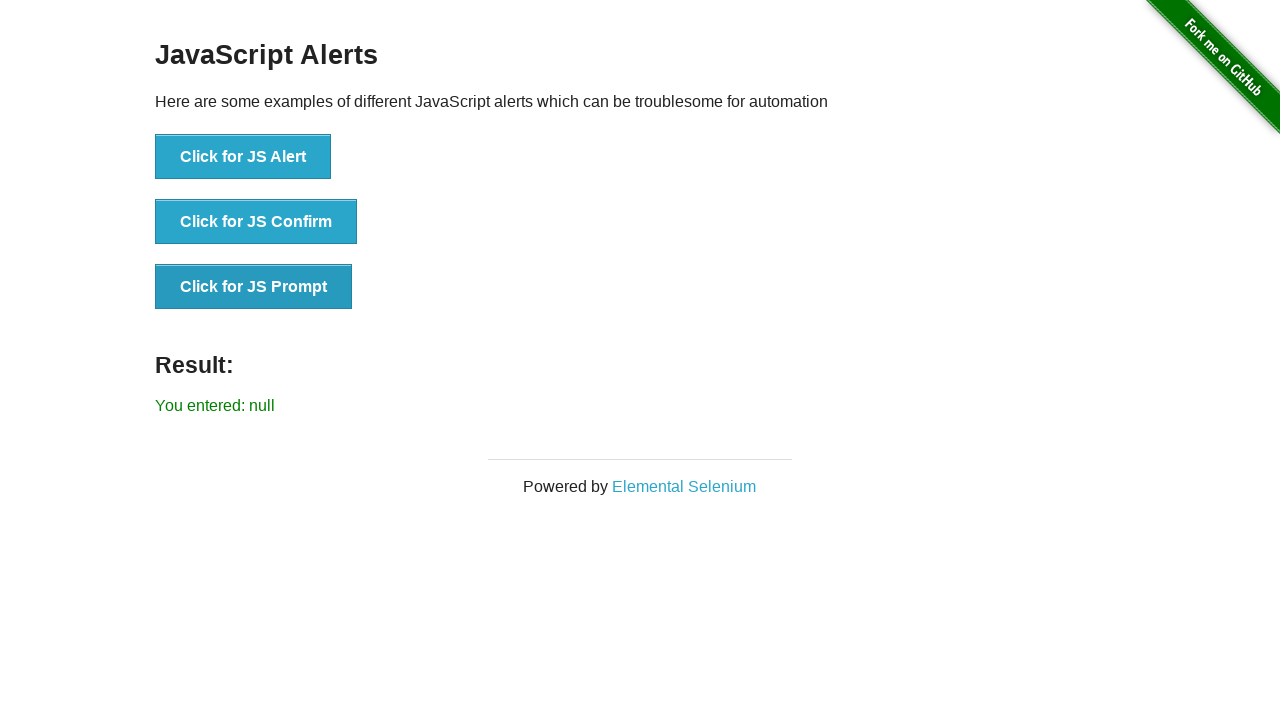

Verified result text displays 'You entered: null' for dismissed prompt
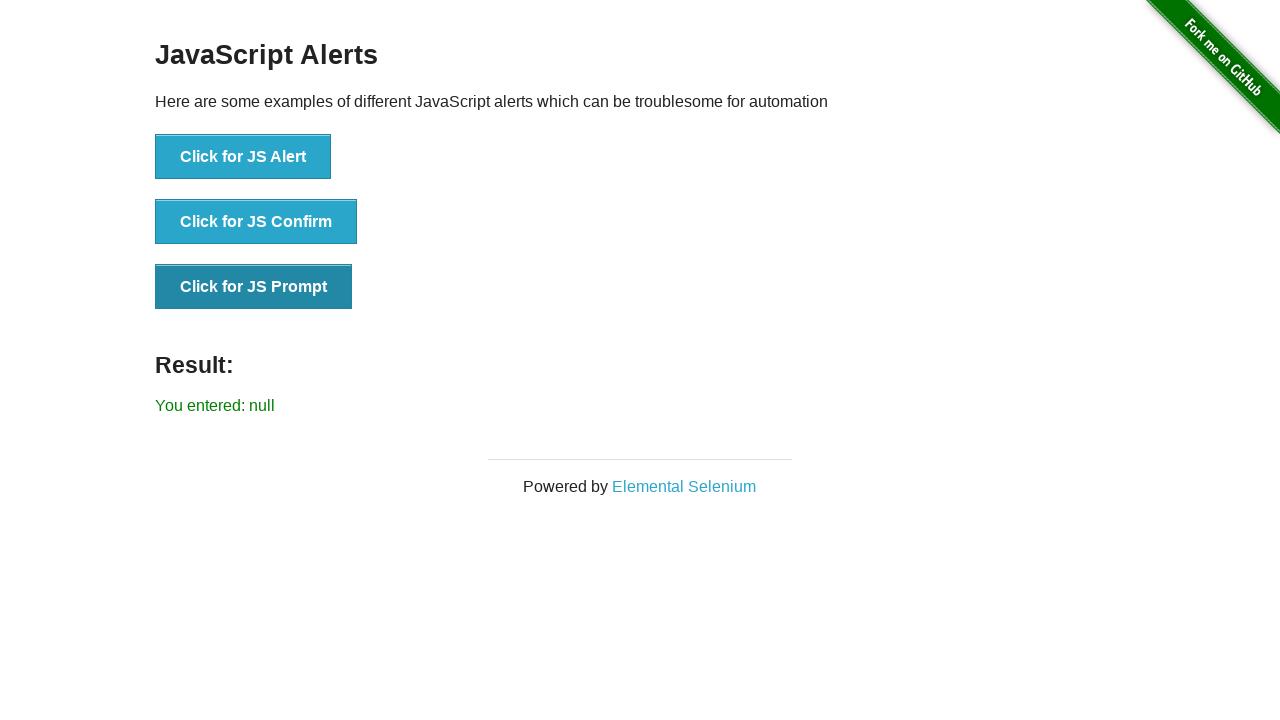

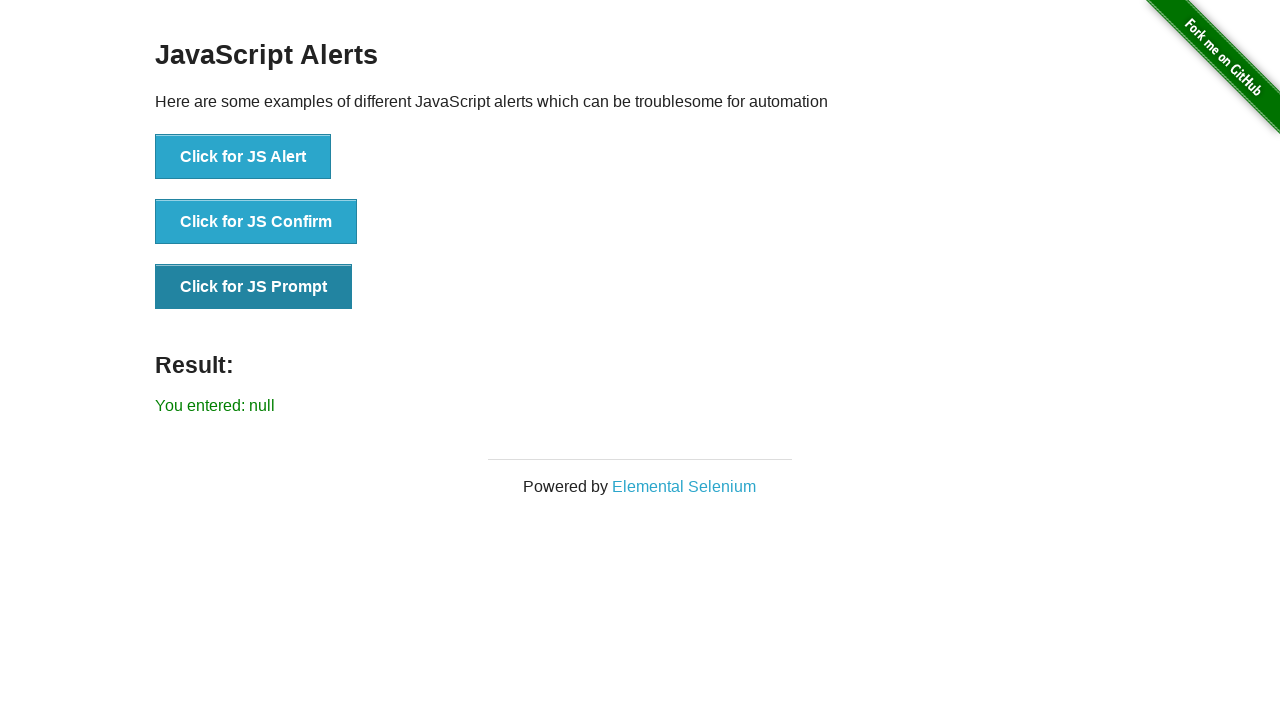